Tests click and hold functionality to select a block of consecutive items (1-4) on a jQuery selectable list, then verifies the correct items are selected.

Starting URL: https://automationfc.github.io/jquery-selectable/

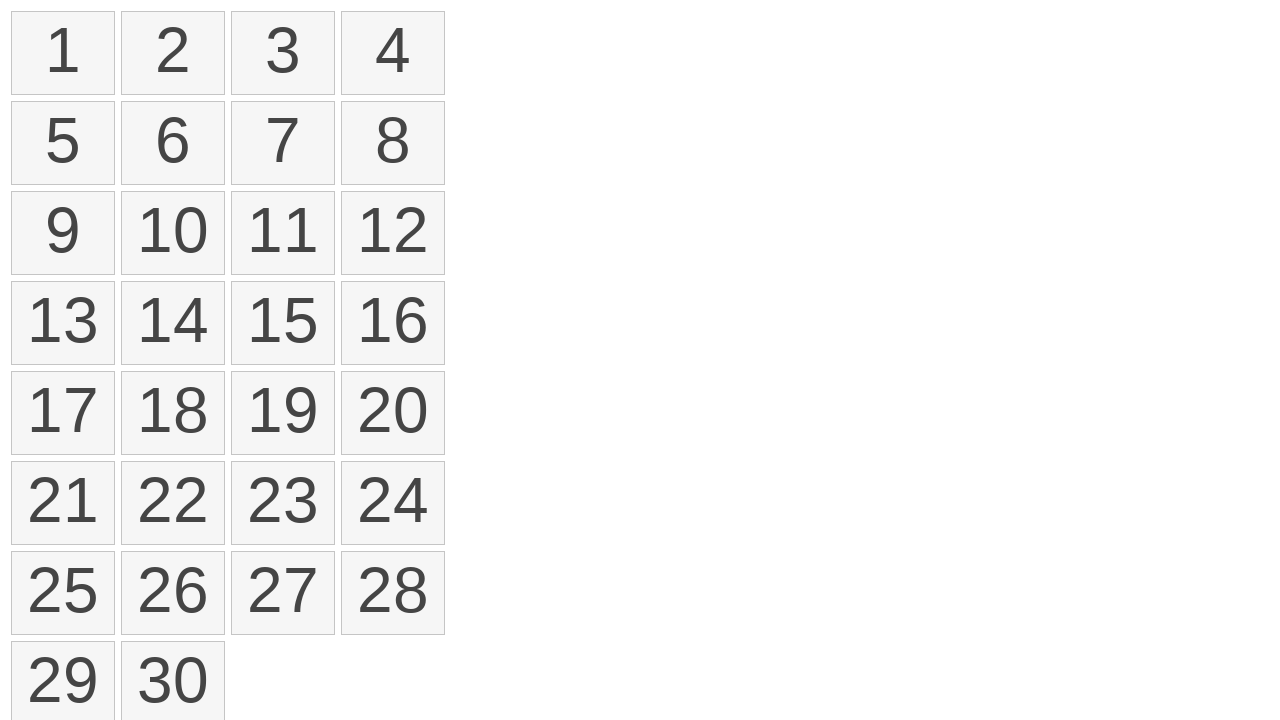

Waited for selectable items to load
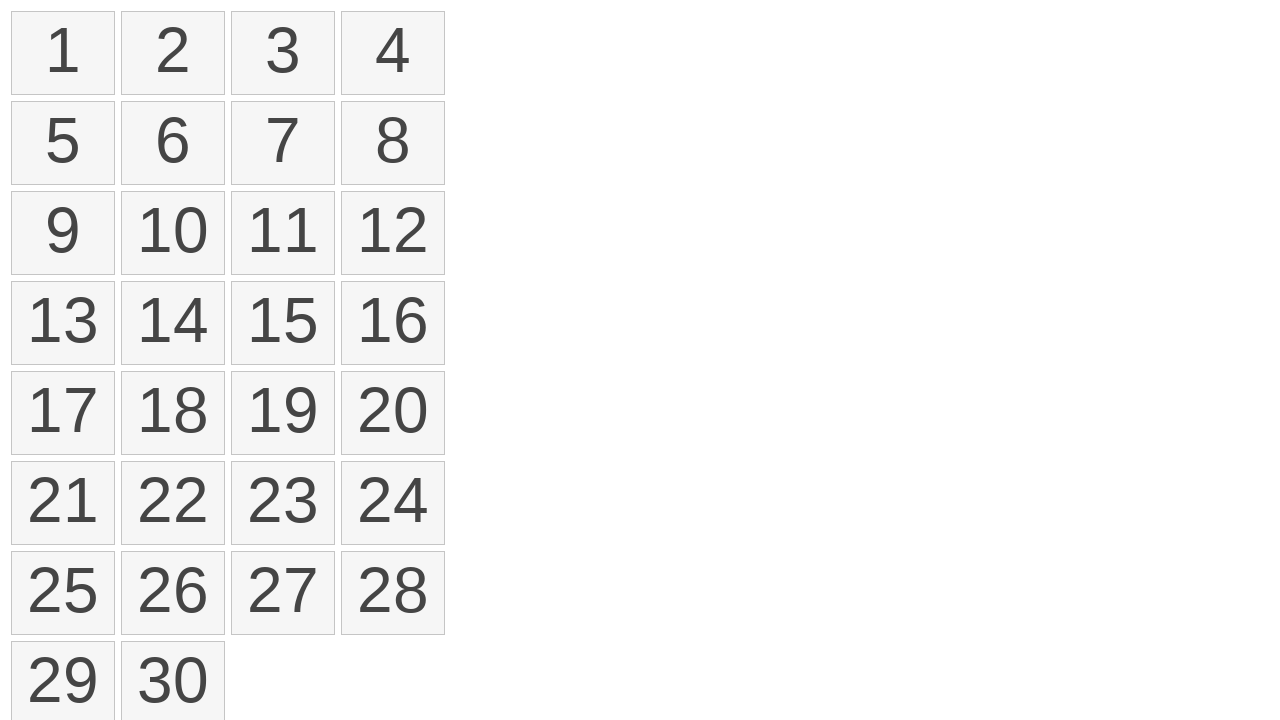

Located item 1 element
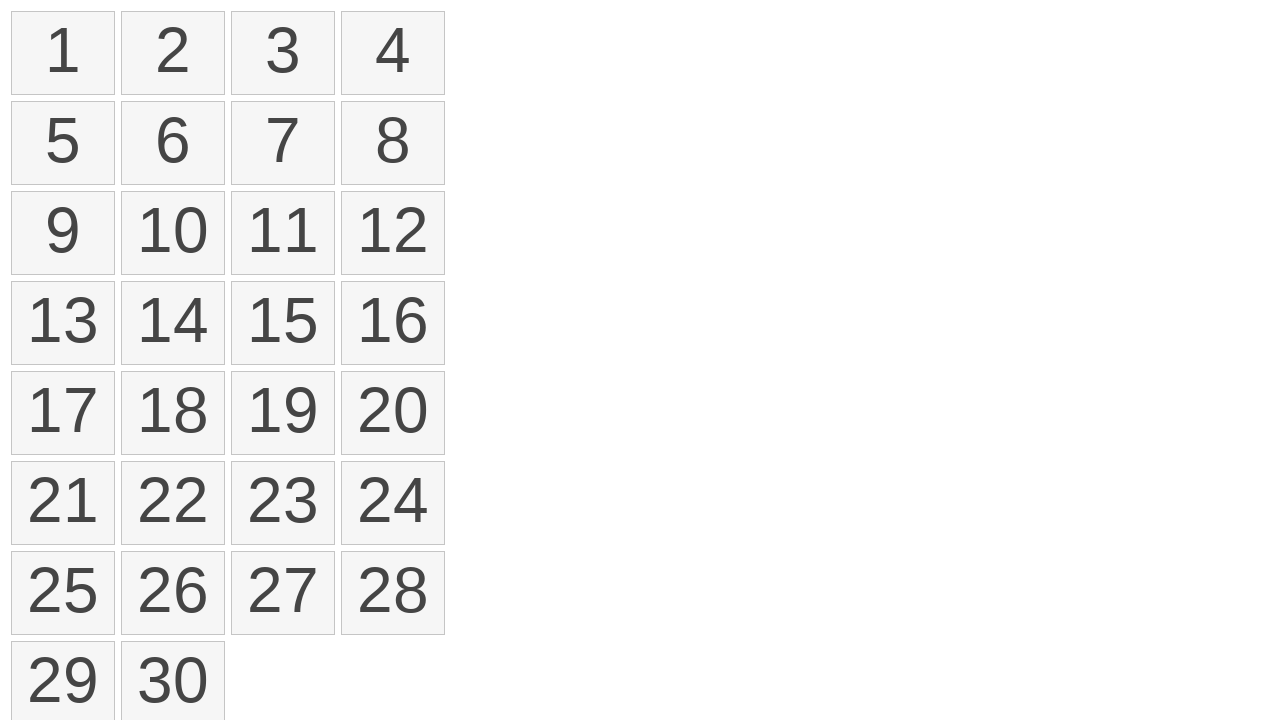

Located item 4 element
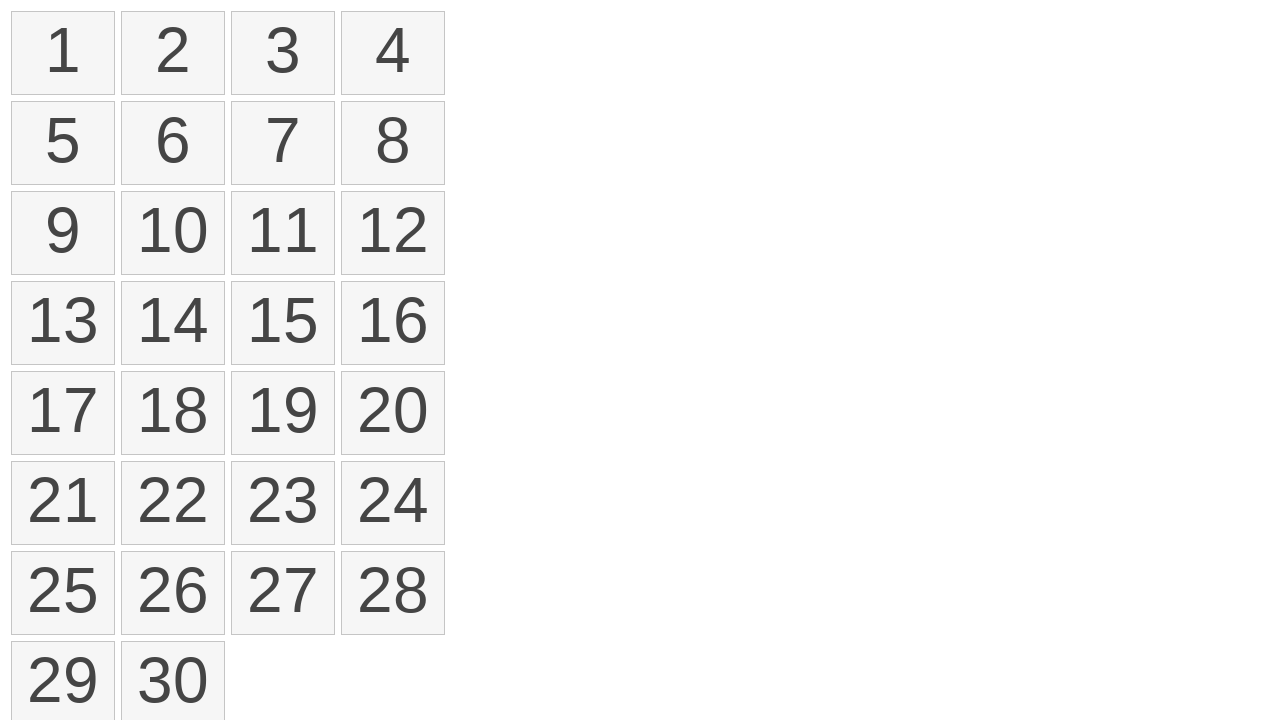

Retrieved bounding box for item 1
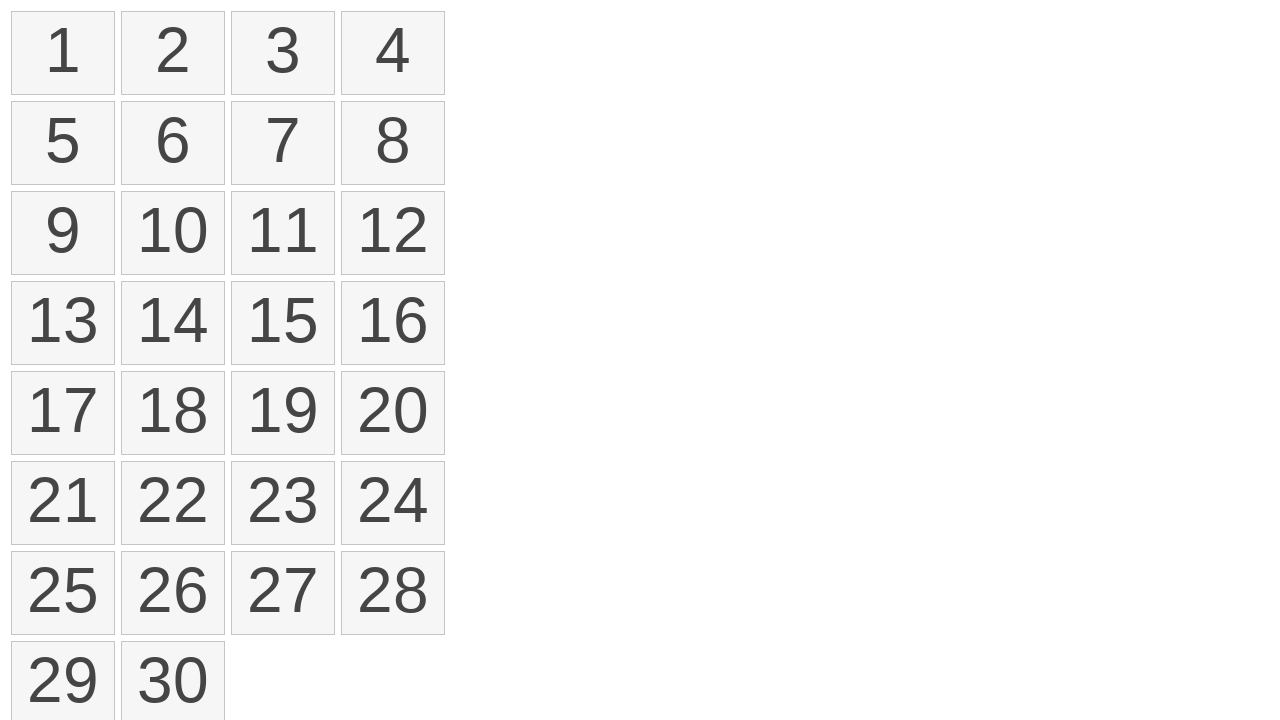

Retrieved bounding box for item 4
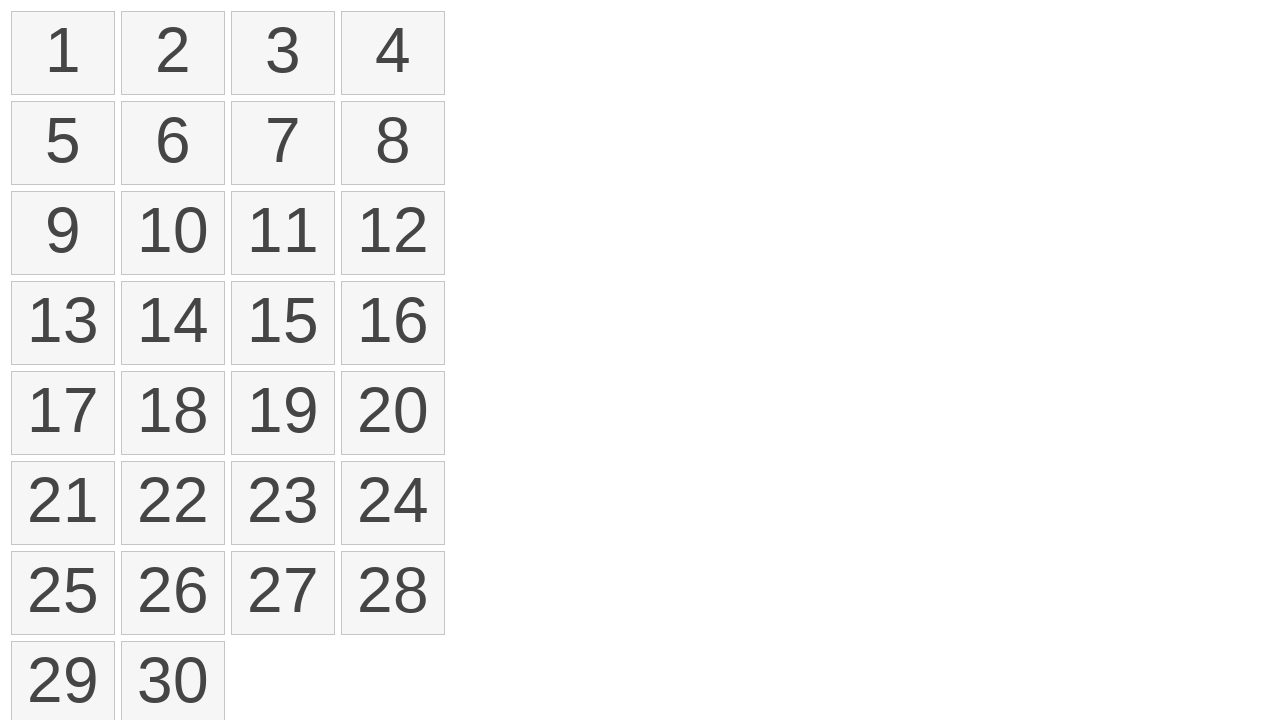

Moved mouse to center of item 1 at (63, 53)
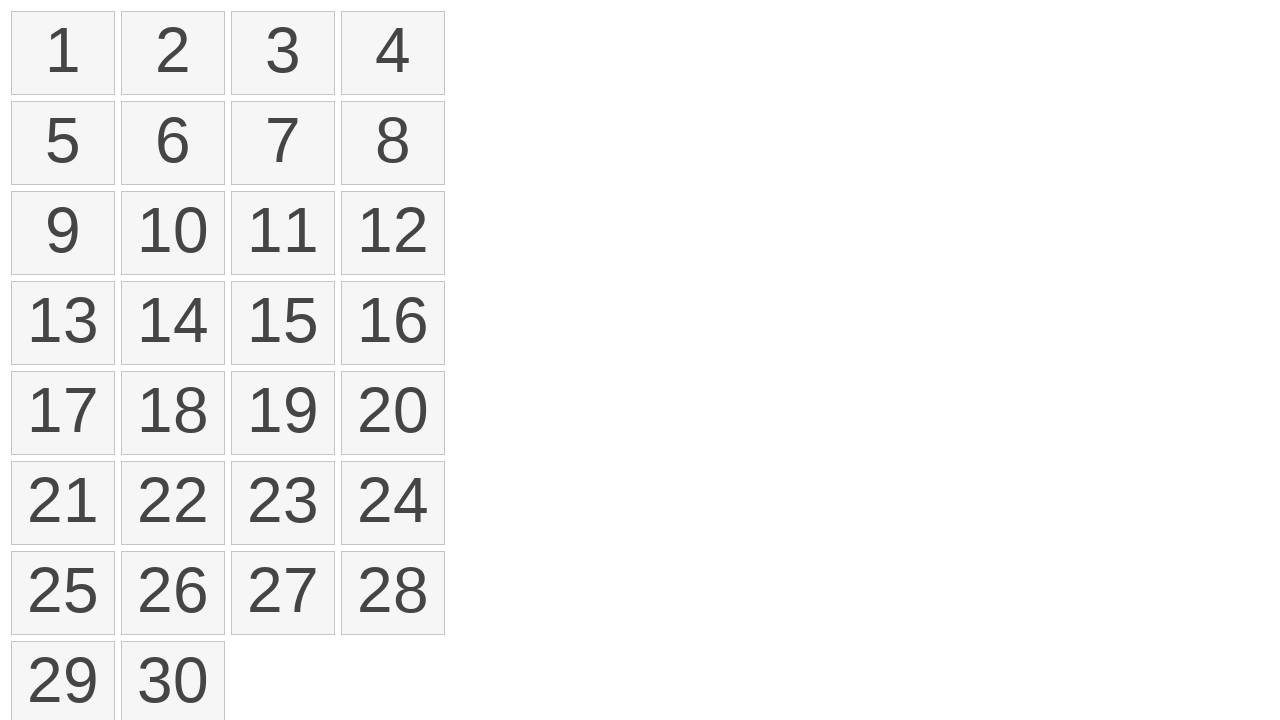

Pressed mouse button down at item 1 at (63, 53)
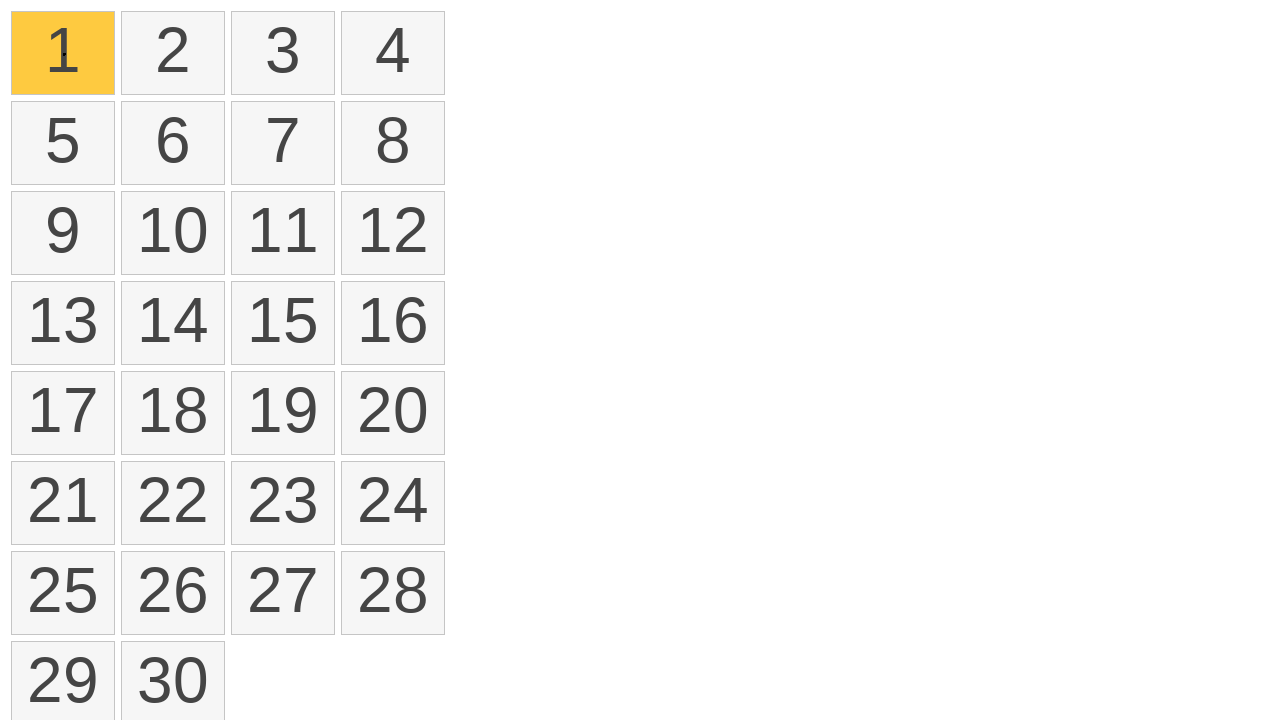

Dragged mouse to center of item 4 at (393, 53)
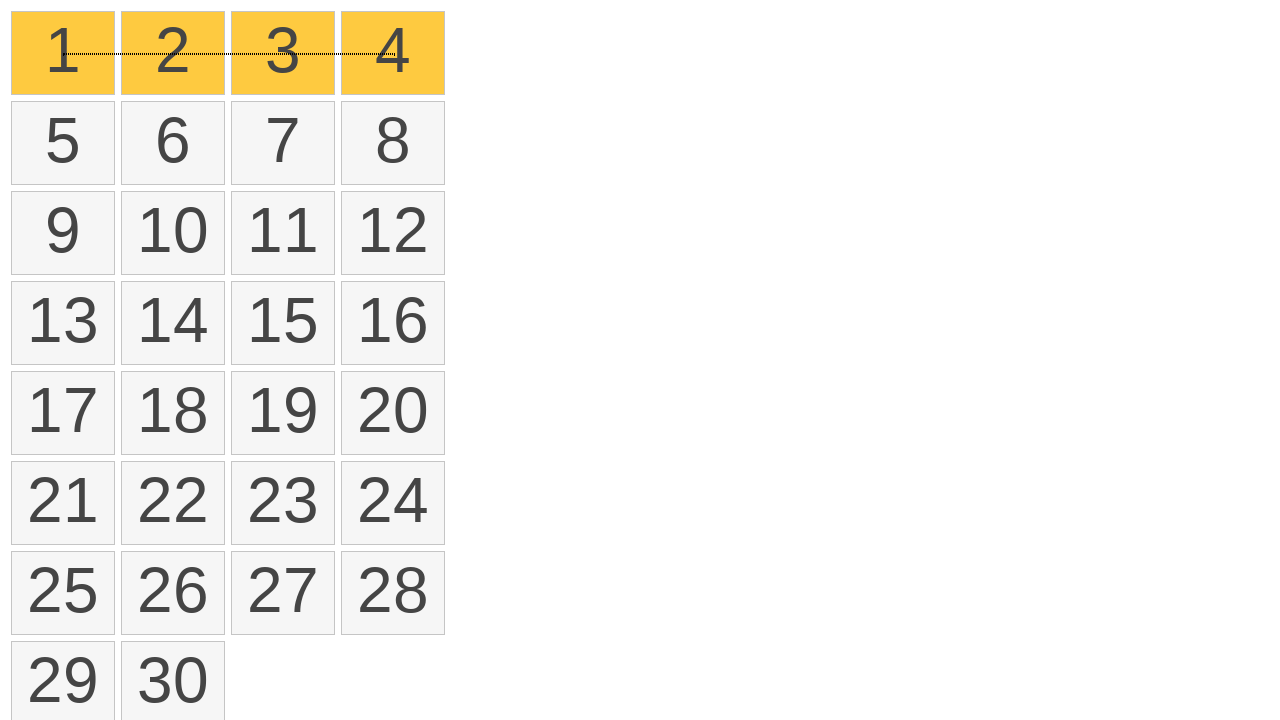

Released mouse button to complete selection of items 1-4 at (393, 53)
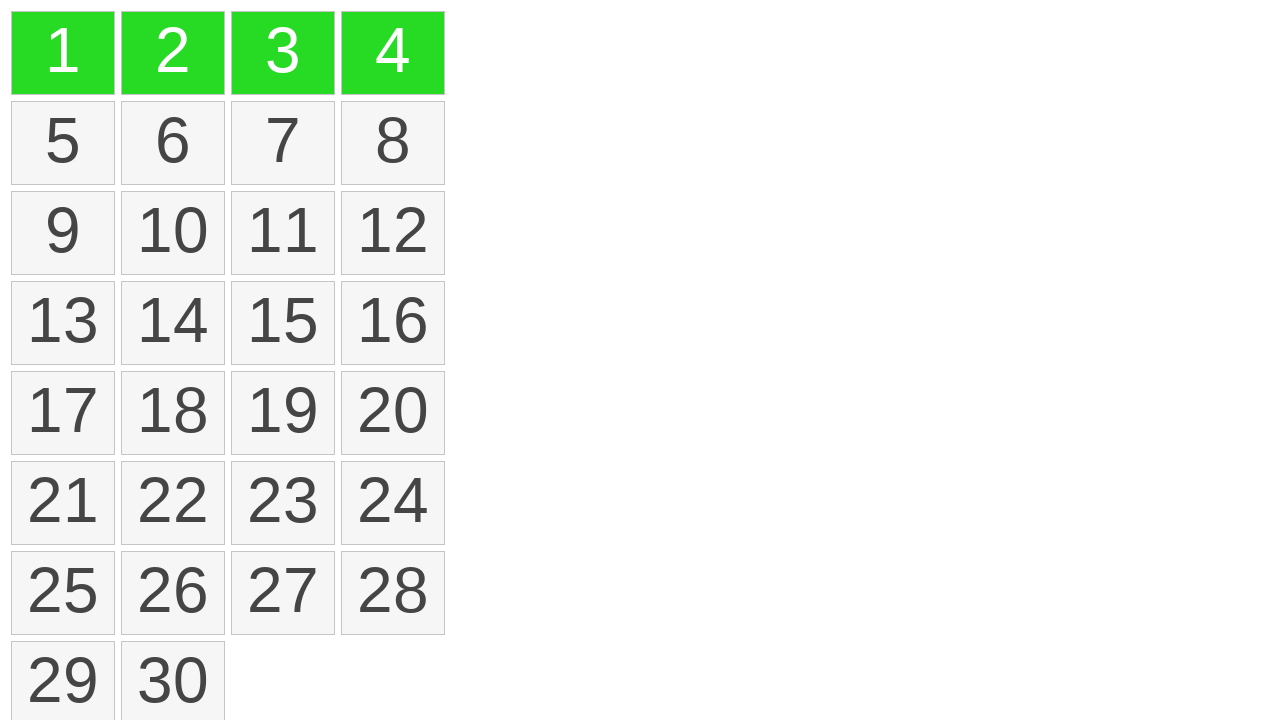

Verified that selected items are marked with ui-selected class
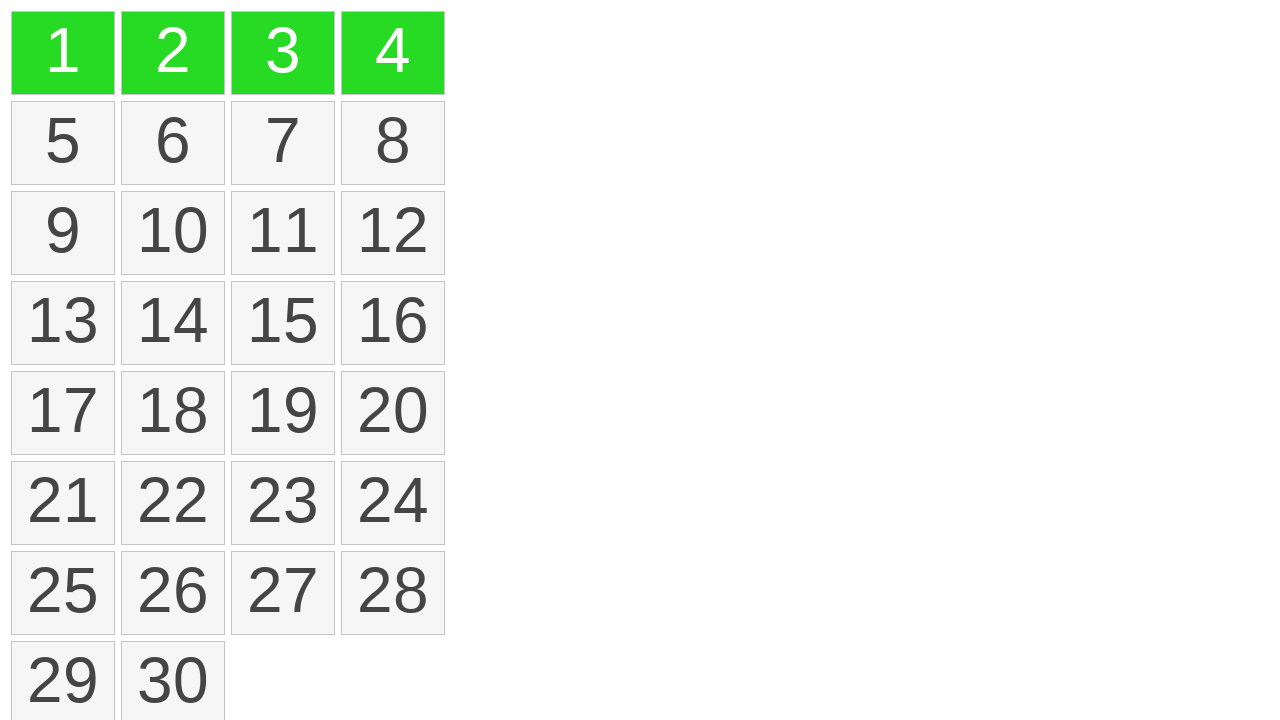

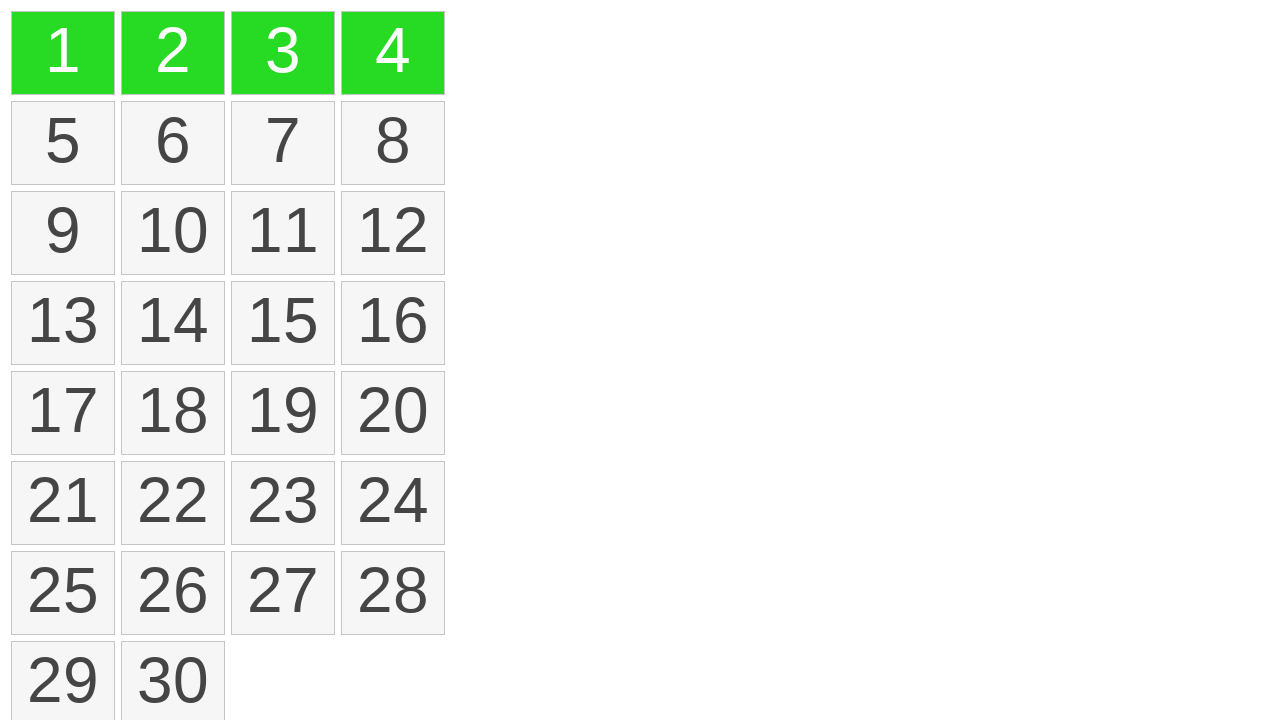